Tests that submitting a contact with empty phone number shows an error alert

Starting URL: https://master--agenda-publica.netlify.app/

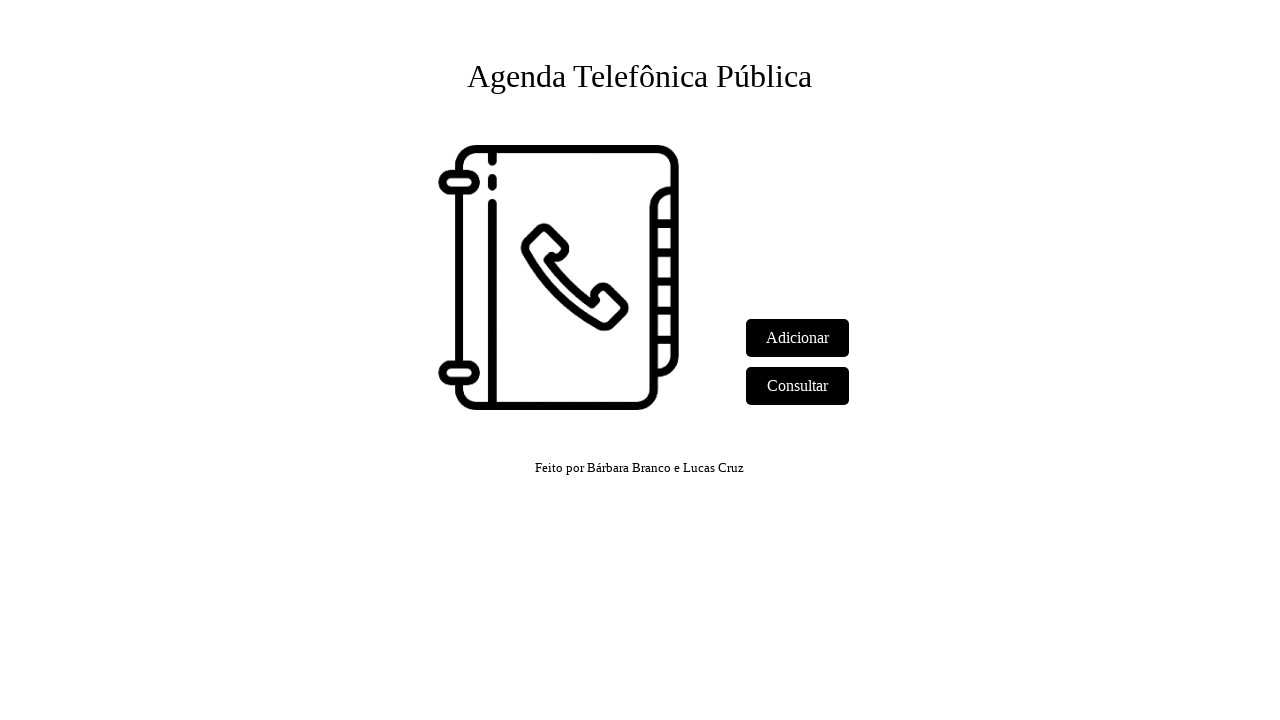

Waited for 'Adicionar' link to be present
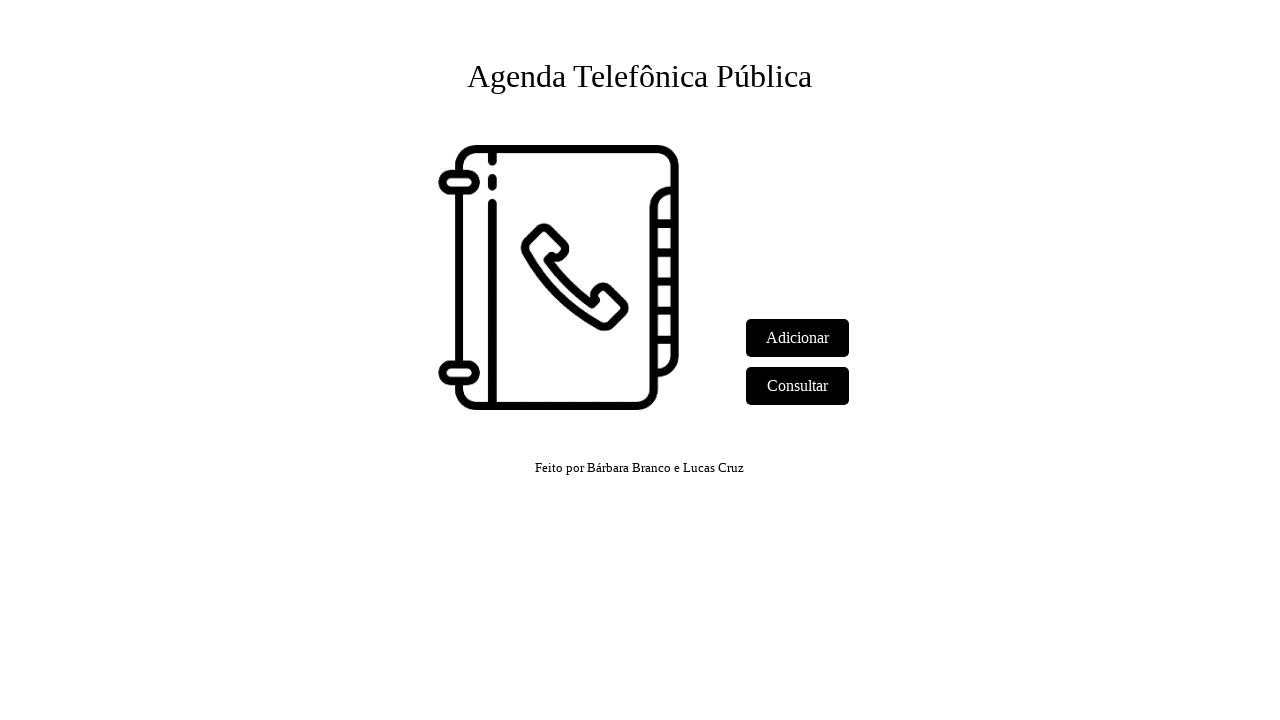

Clicked 'Adicionar' link to open contact form at (798, 338) on text=Adicionar
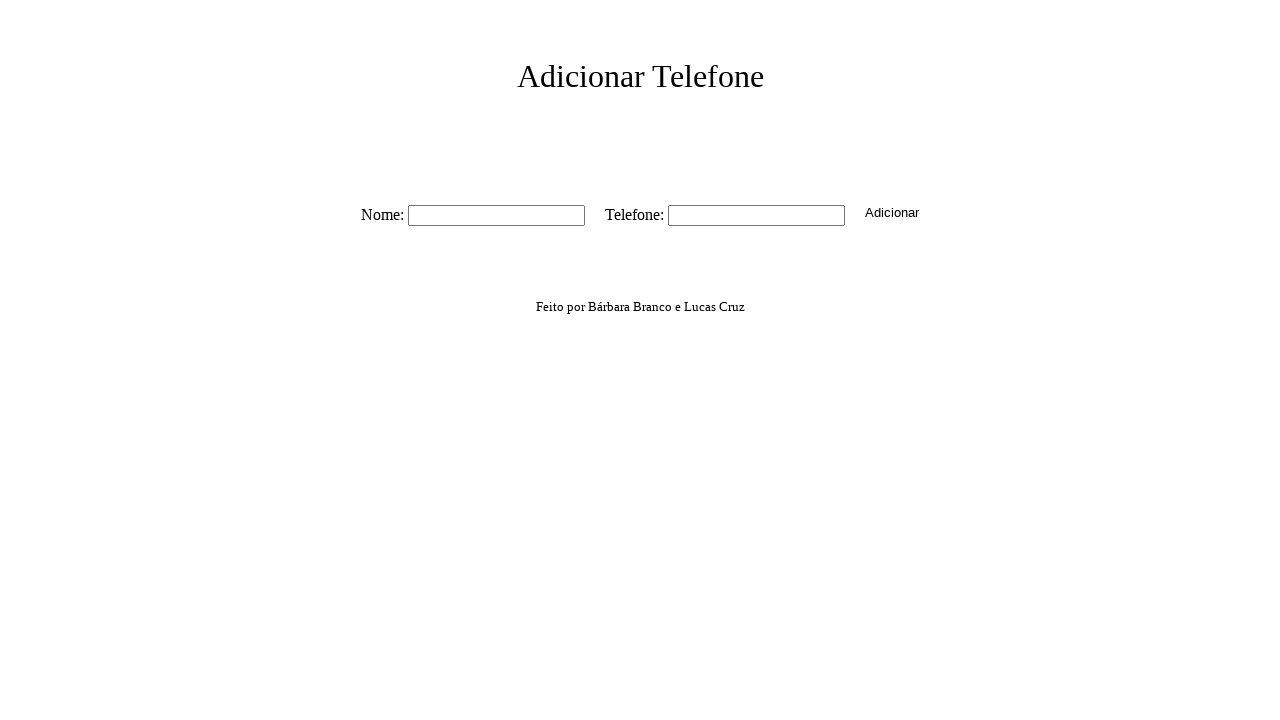

Waited for name field to be present
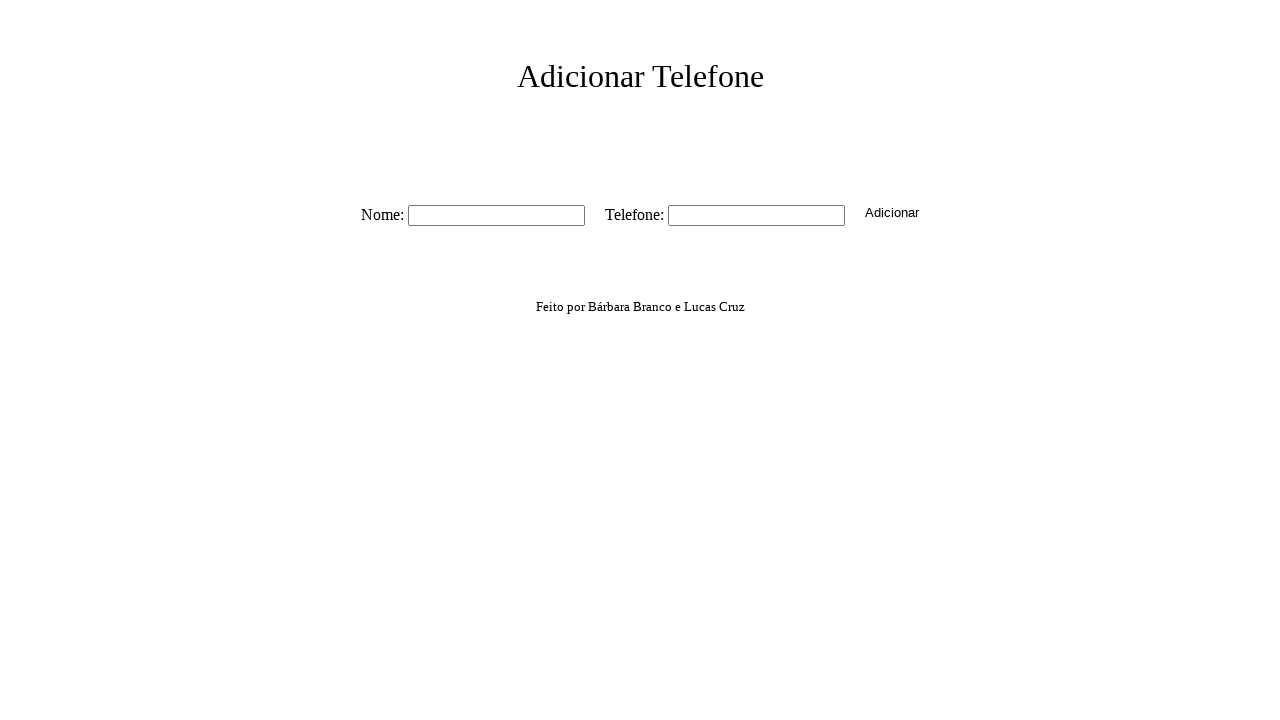

Waited for phone field to be present
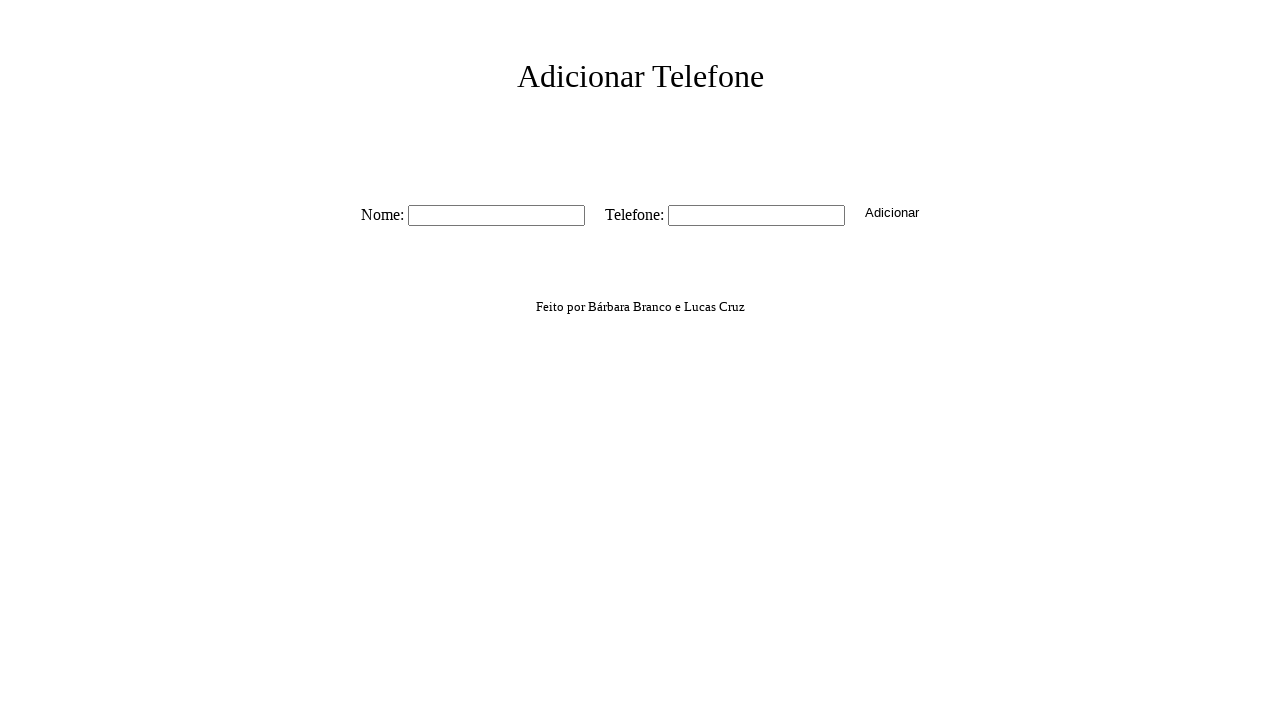

Filled name field with 'Maria Santos' on #nome
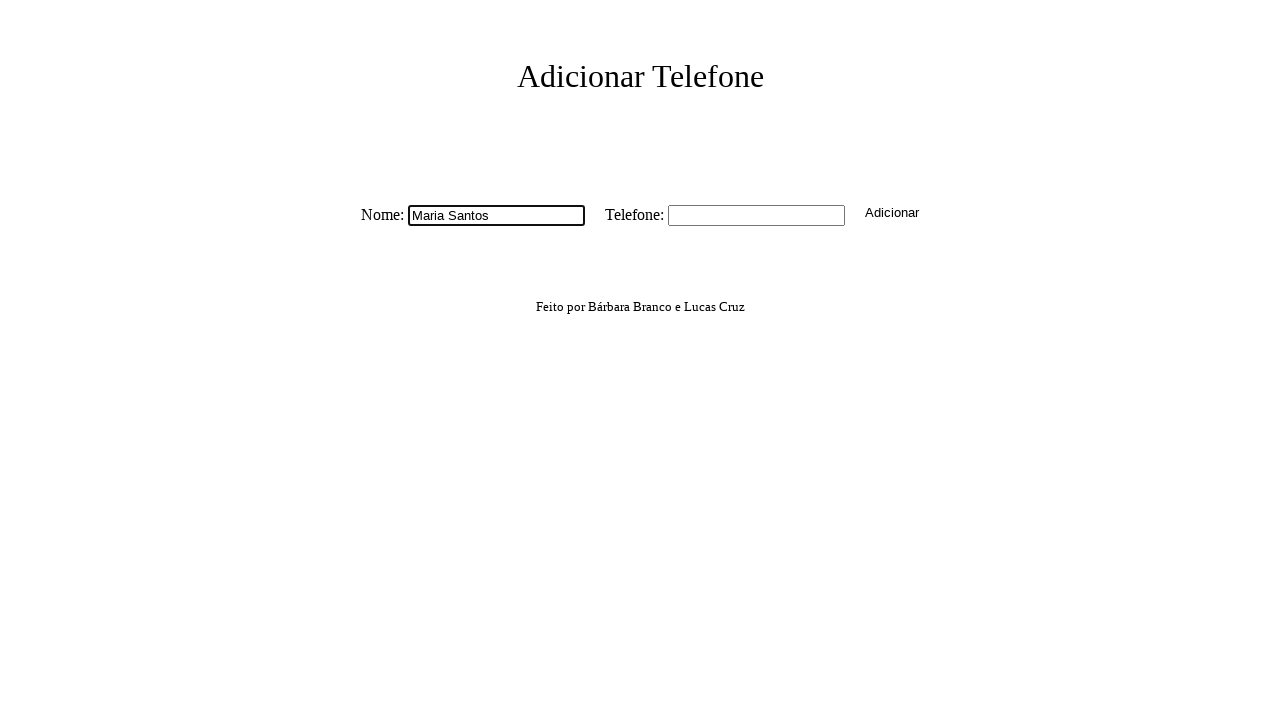

Left phone field empty on #tel
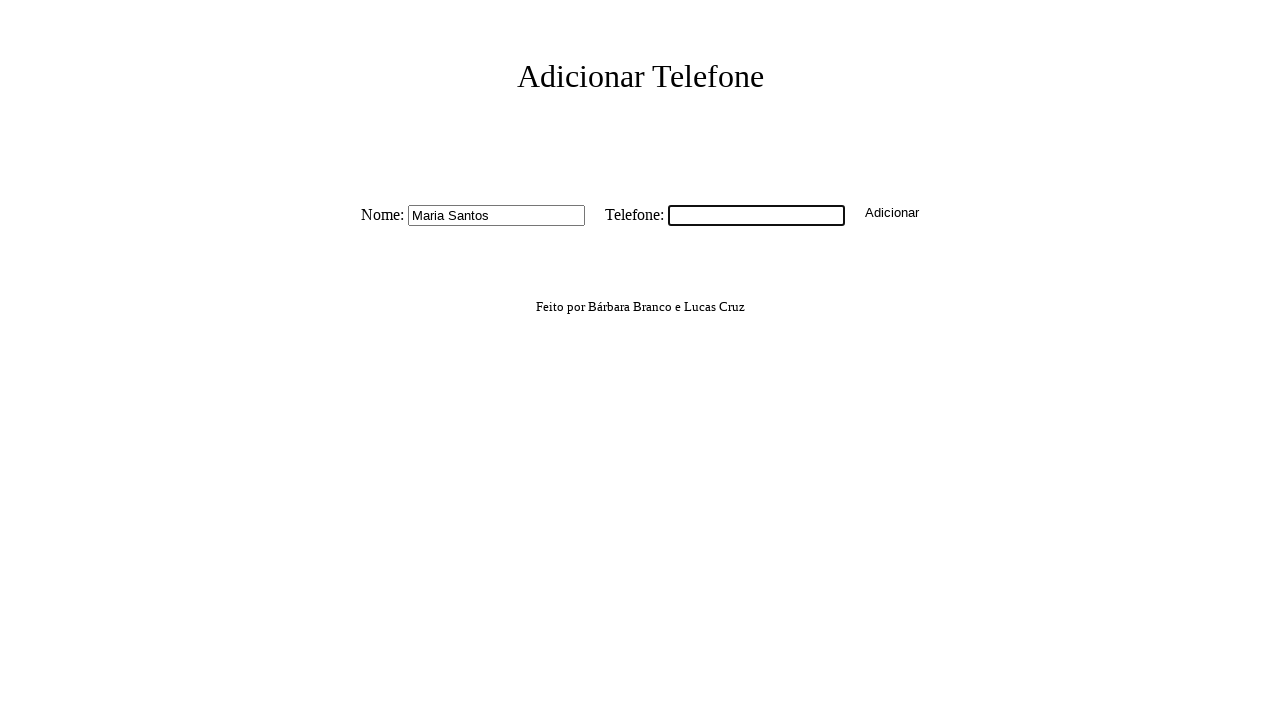

Clicked submit button with empty phone field at (892, 212) on button.button-create
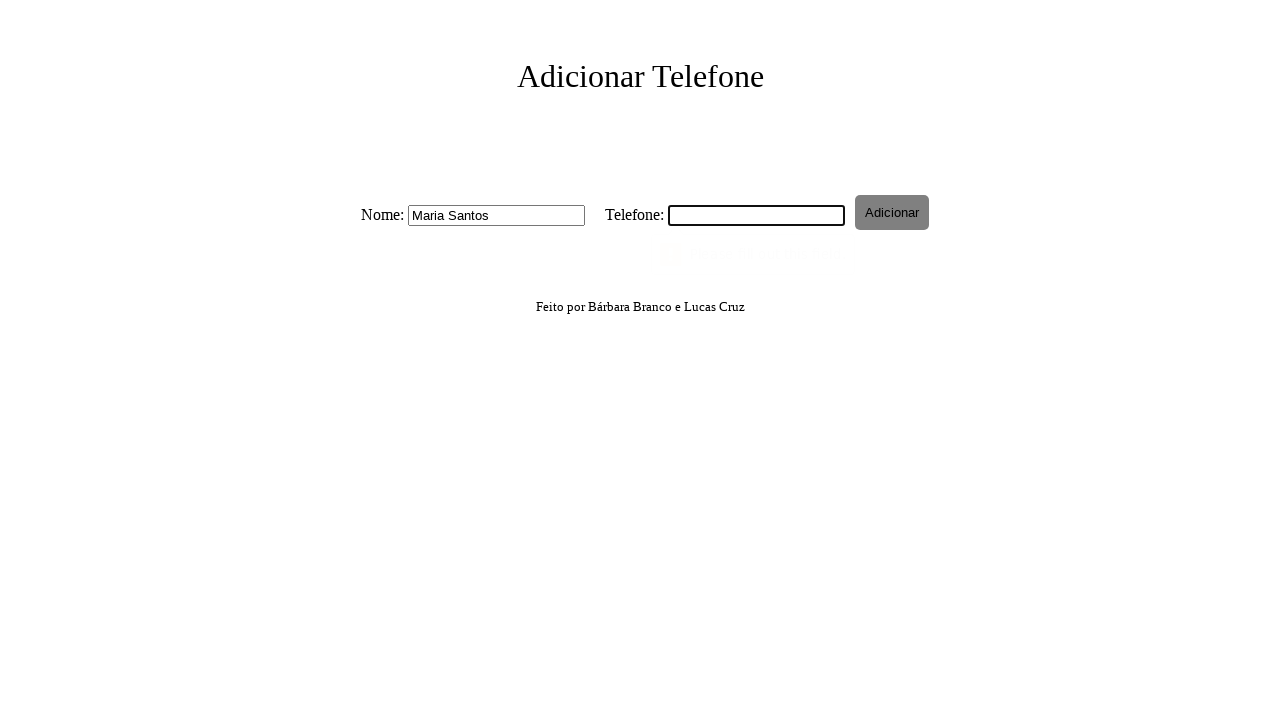

Error alert appeared and was accepted for empty phone number
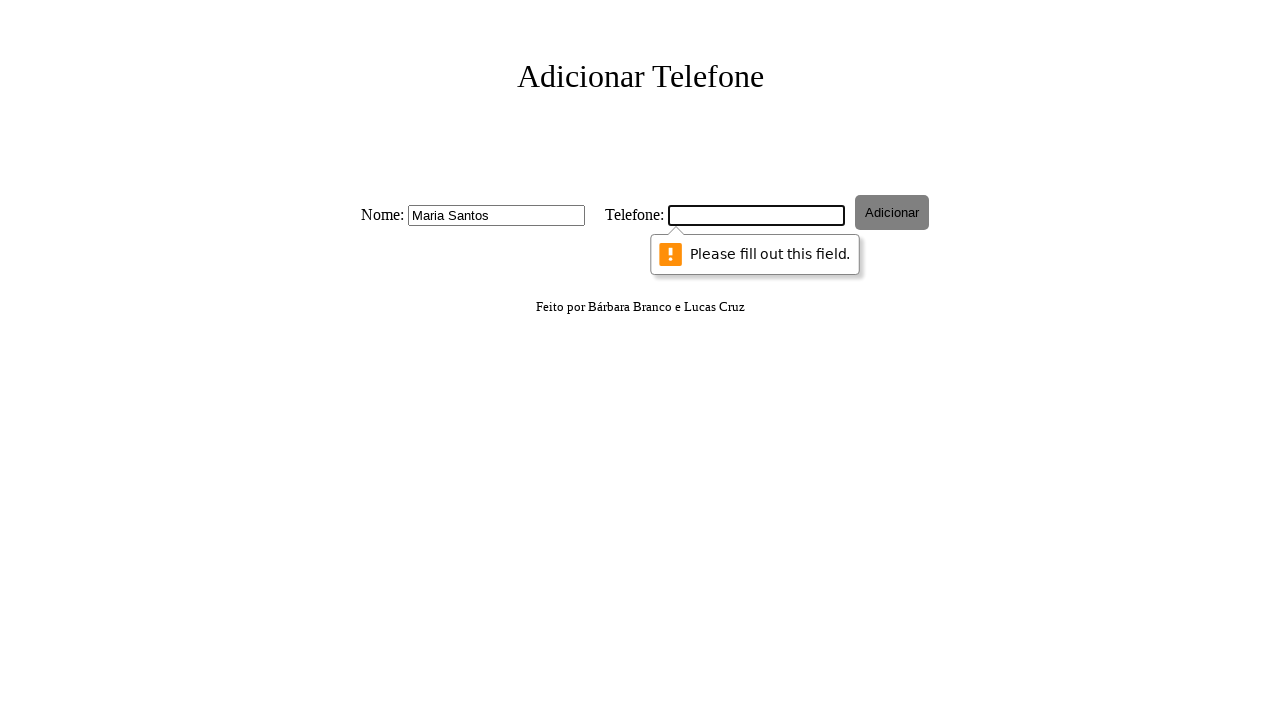

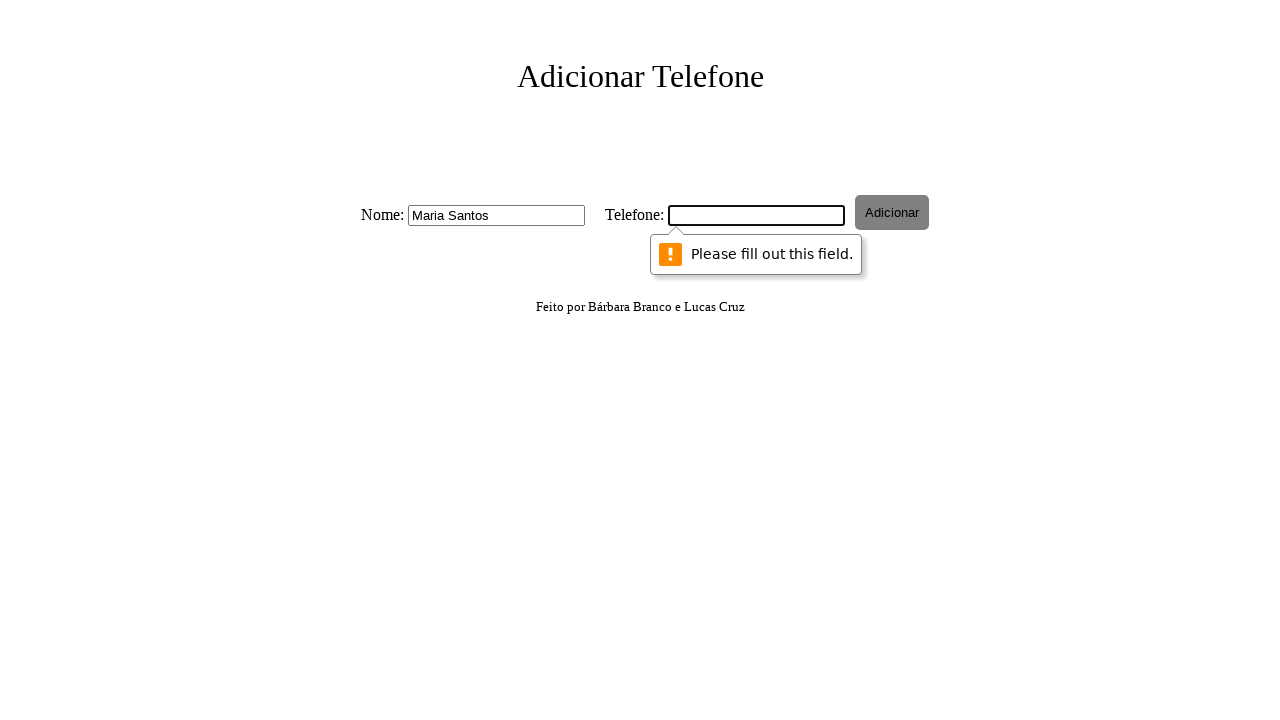